Tests mouse hover functionality by navigating to the Hovers page and hovering over user profile avatars

Starting URL: https://practice.cydeo.com/

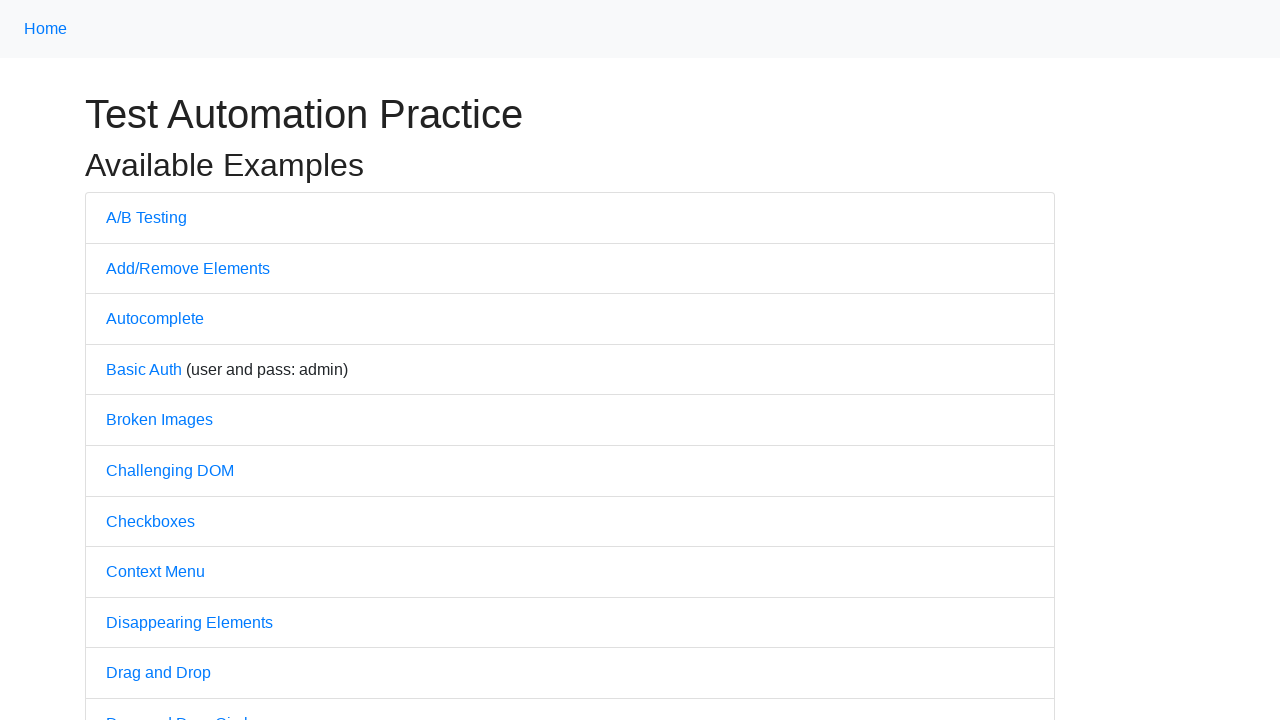

Clicked on 'Hovers' link to navigate to hovers page at (132, 360) on text='Hovers'
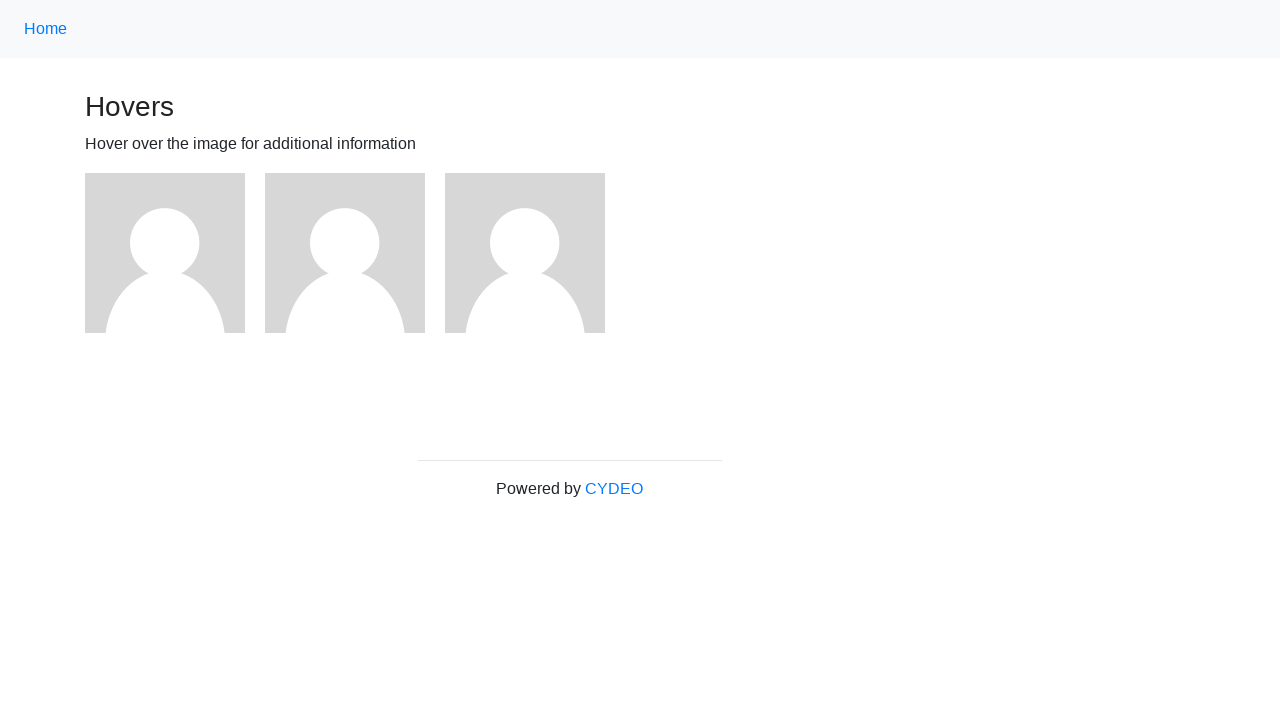

Located all user avatar images on the page
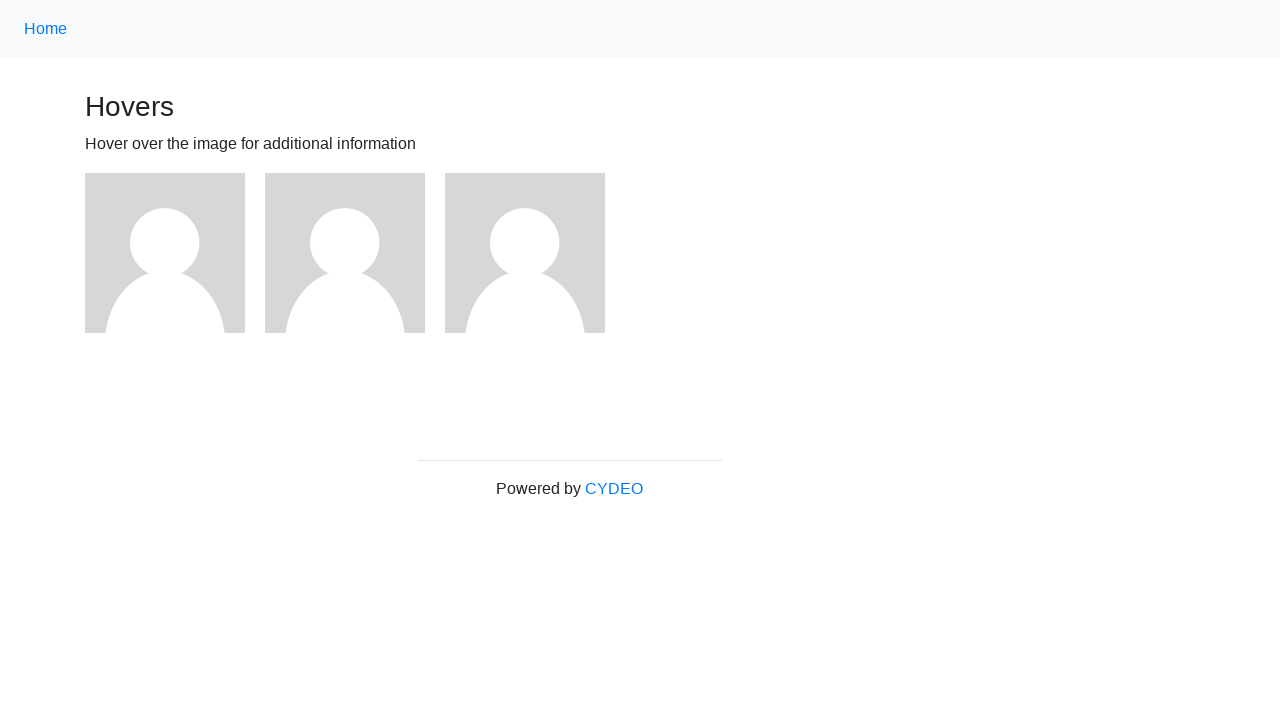

Hovered over a user profile avatar at (165, 253) on xpath=//img[@alt='User Avatar'] >> nth=0
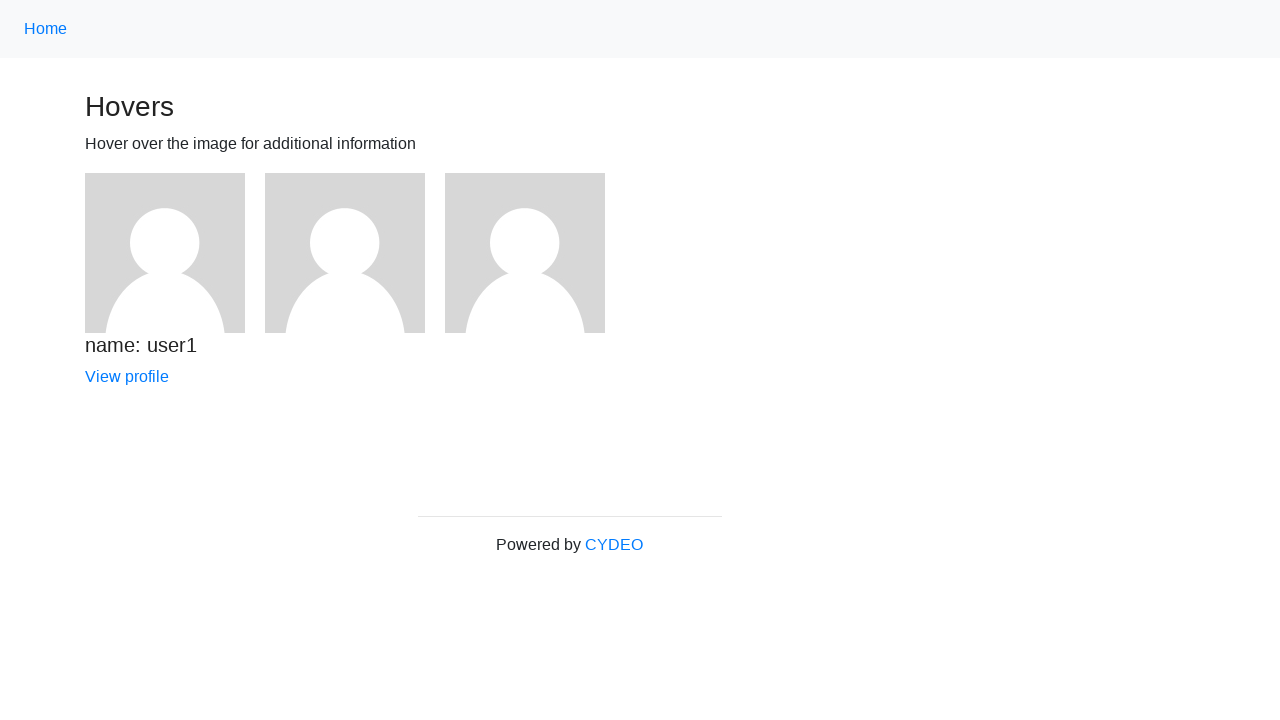

Hovered over a user profile avatar at (345, 253) on xpath=//img[@alt='User Avatar'] >> nth=1
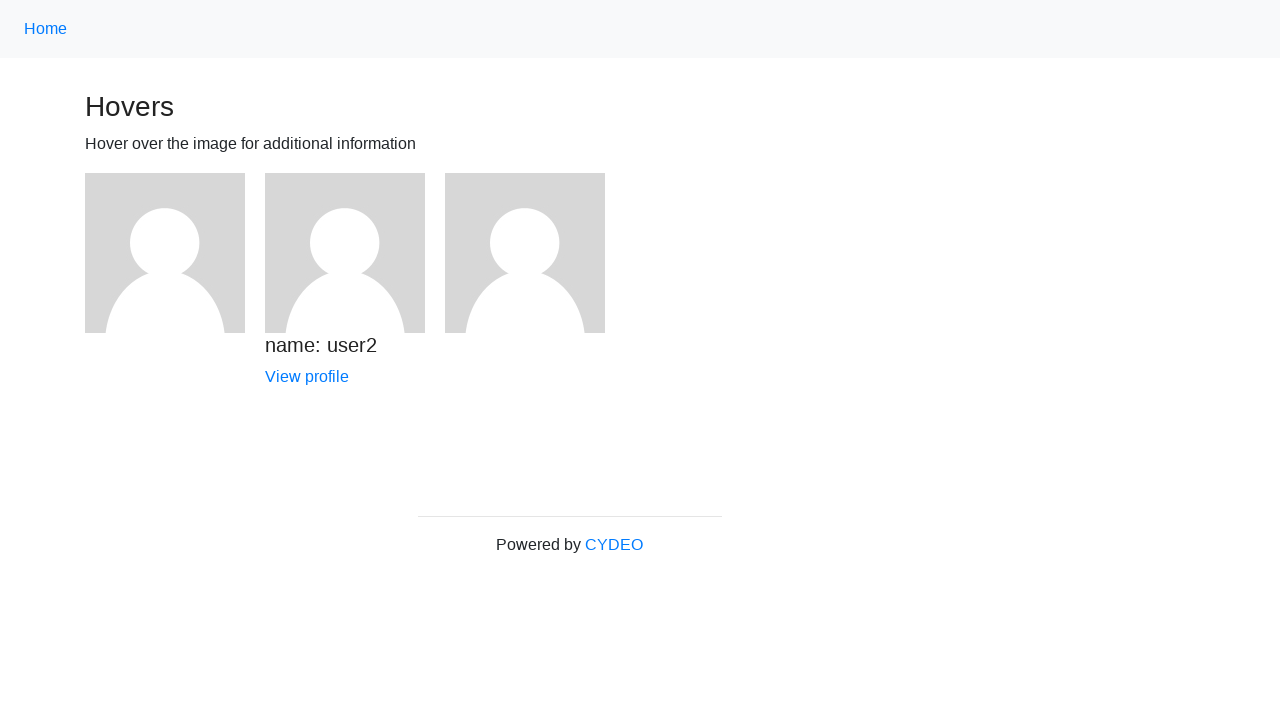

Hovered over a user profile avatar at (525, 253) on xpath=//img[@alt='User Avatar'] >> nth=2
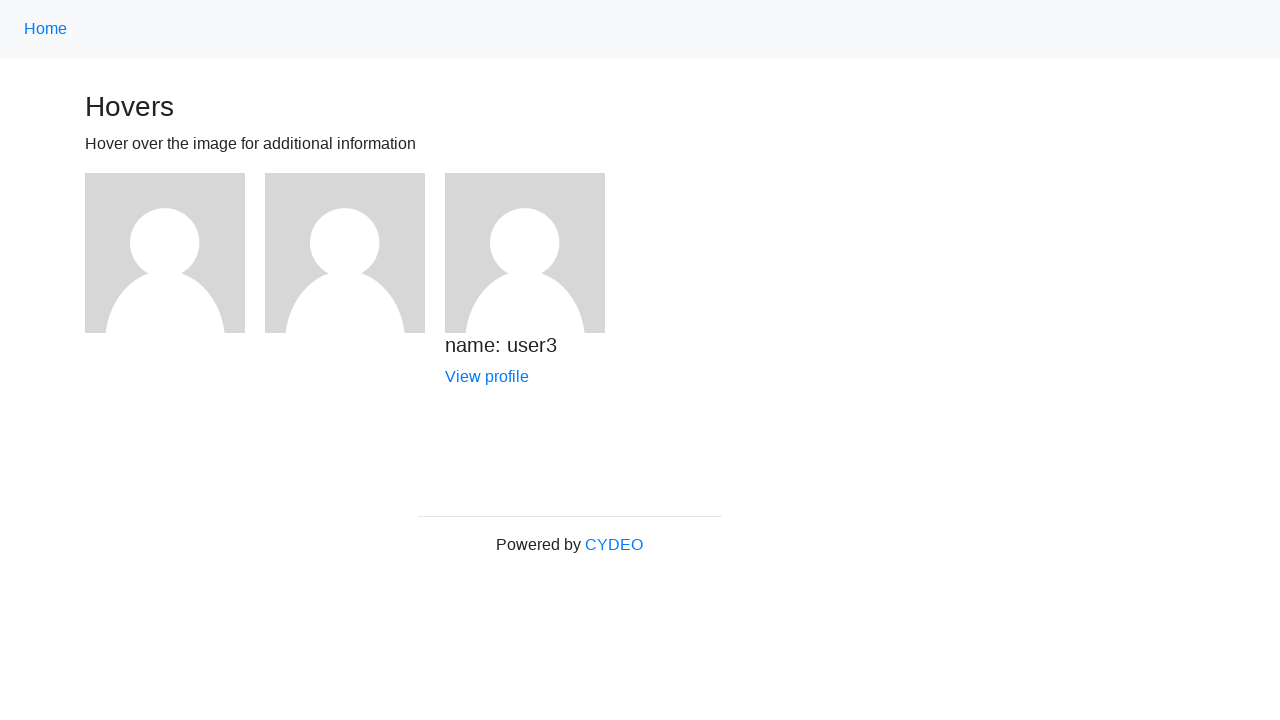

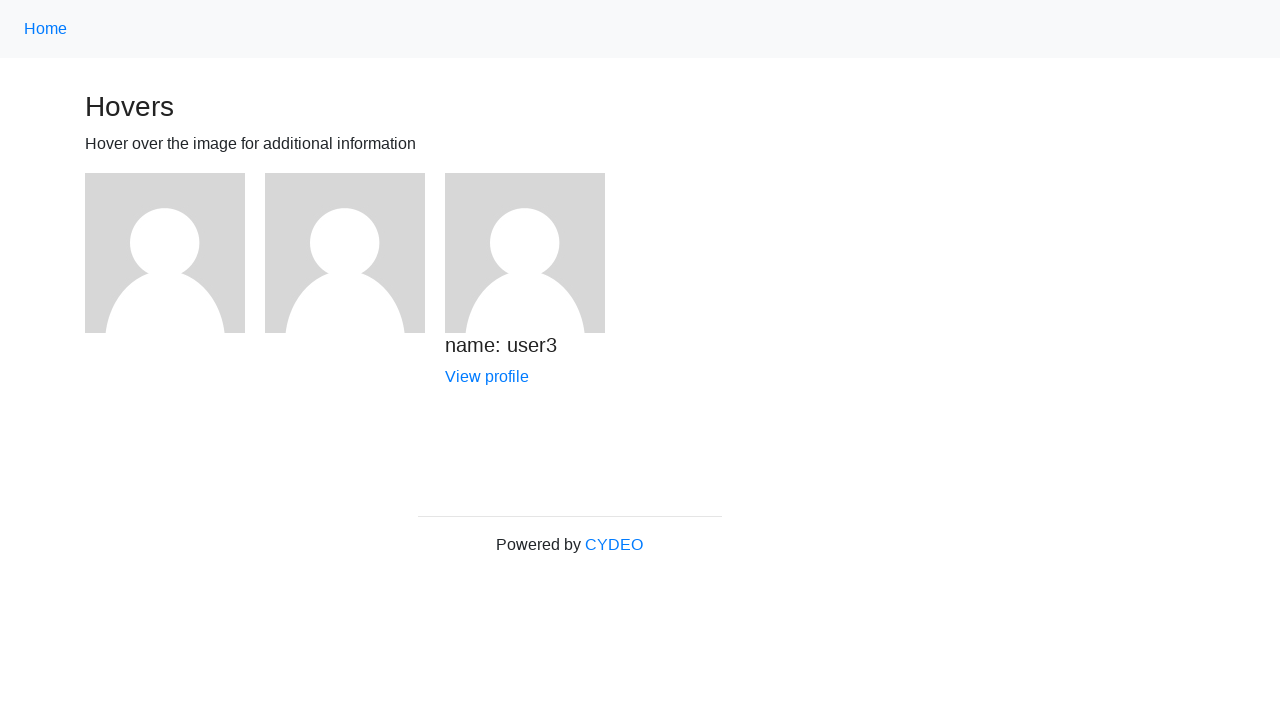